Tests a registration form by filling in first name and email fields, then submitting and verifying the success message

Starting URL: http://suninjuly.github.io/registration2.html

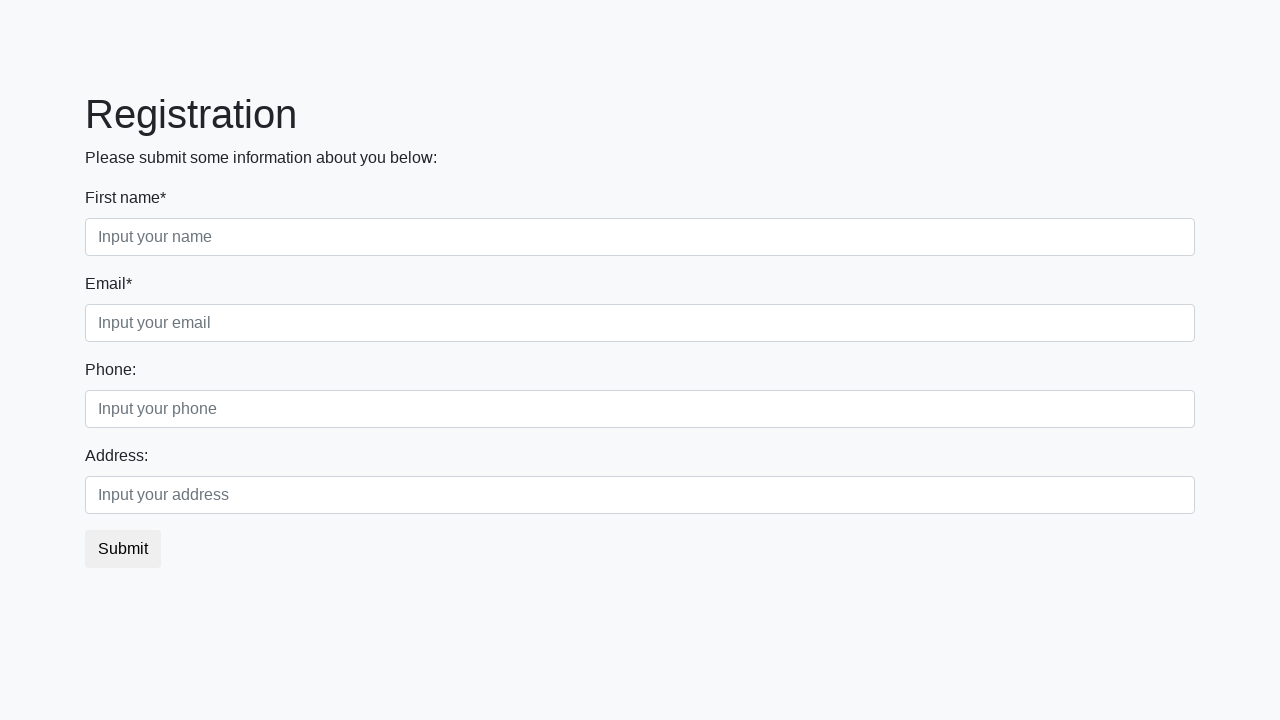

Filled first name field with 'Ivan' on .first_class .first
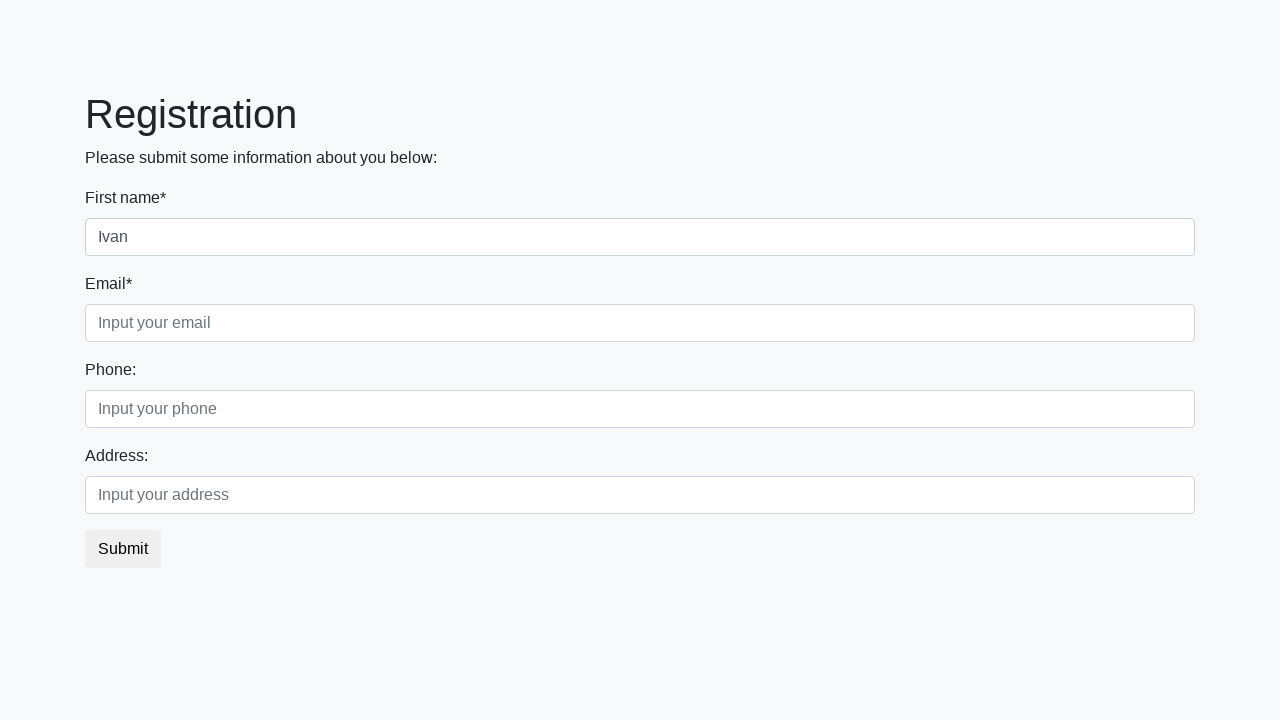

Filled email field with 'petrov@mail.ru' on .first_block .third_class .third
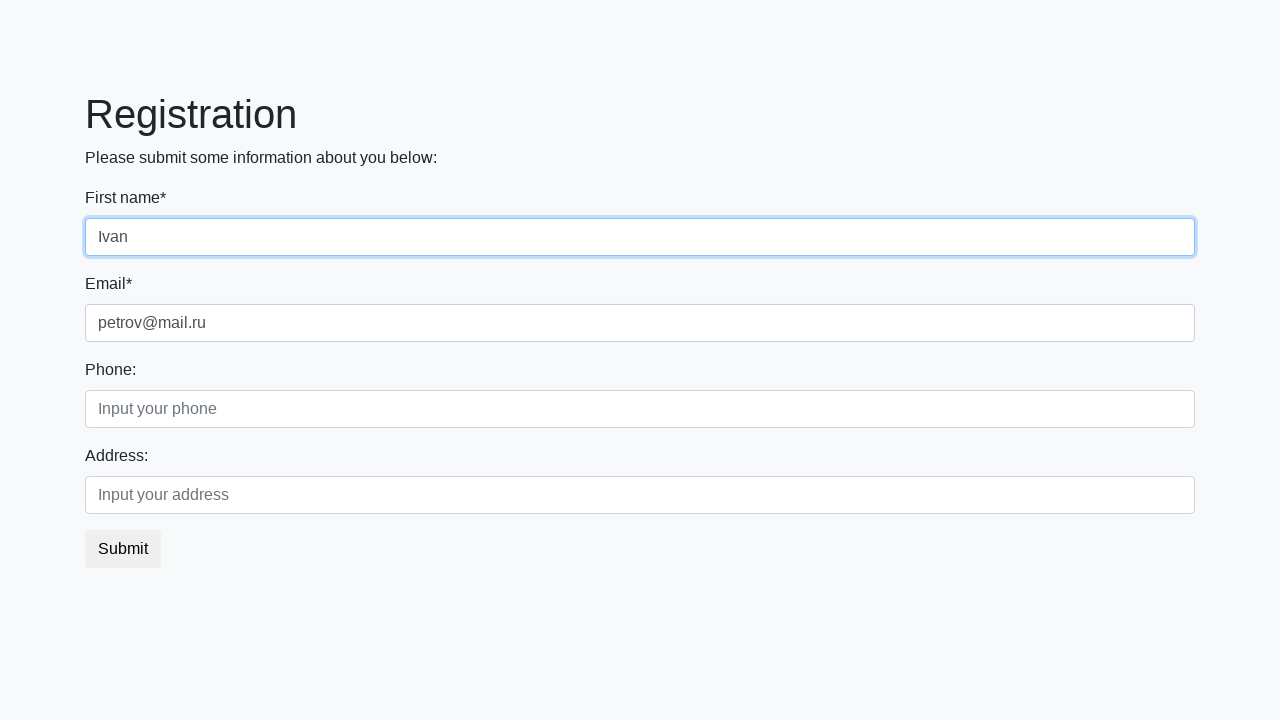

Clicked submit button at (123, 549) on button.btn
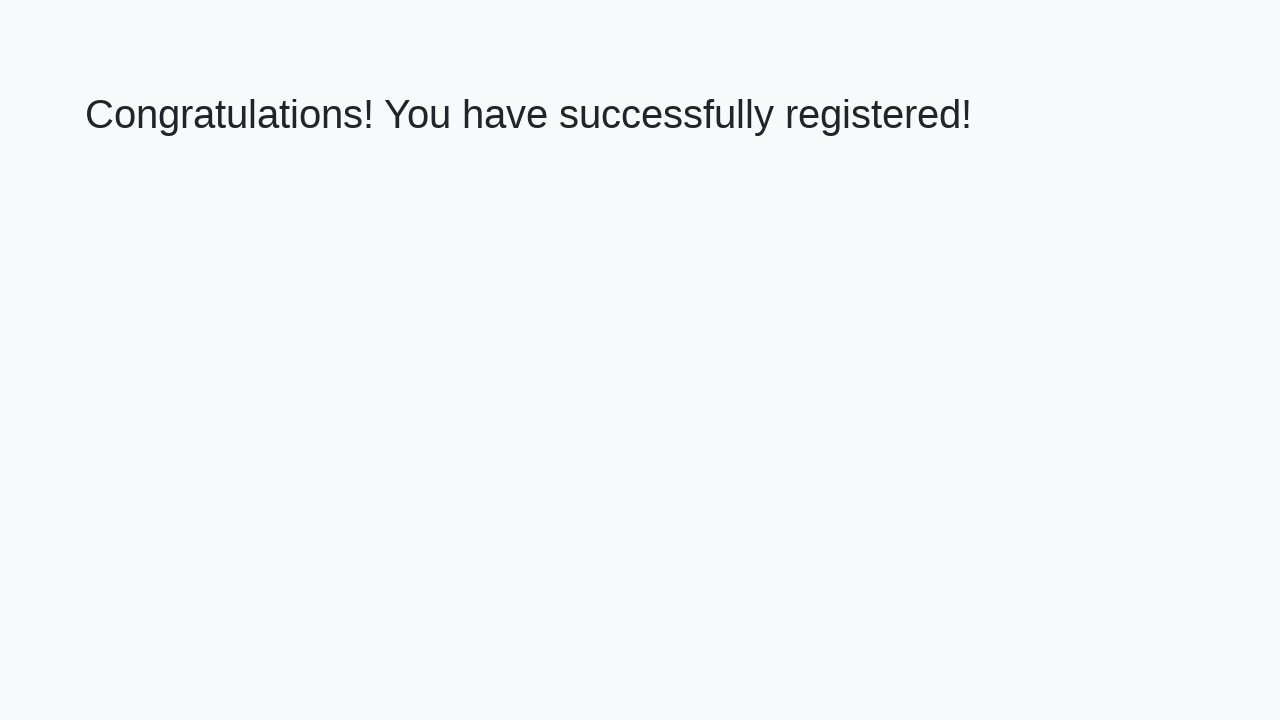

Success message appeared - h1 element loaded
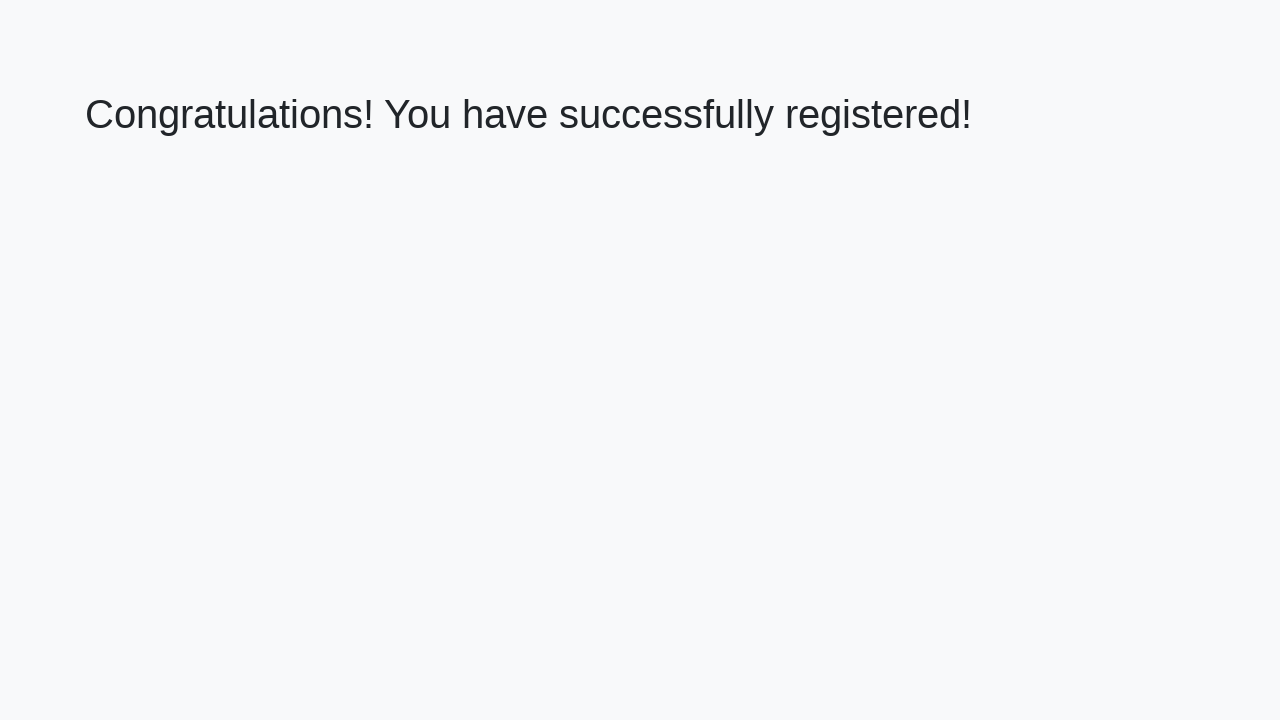

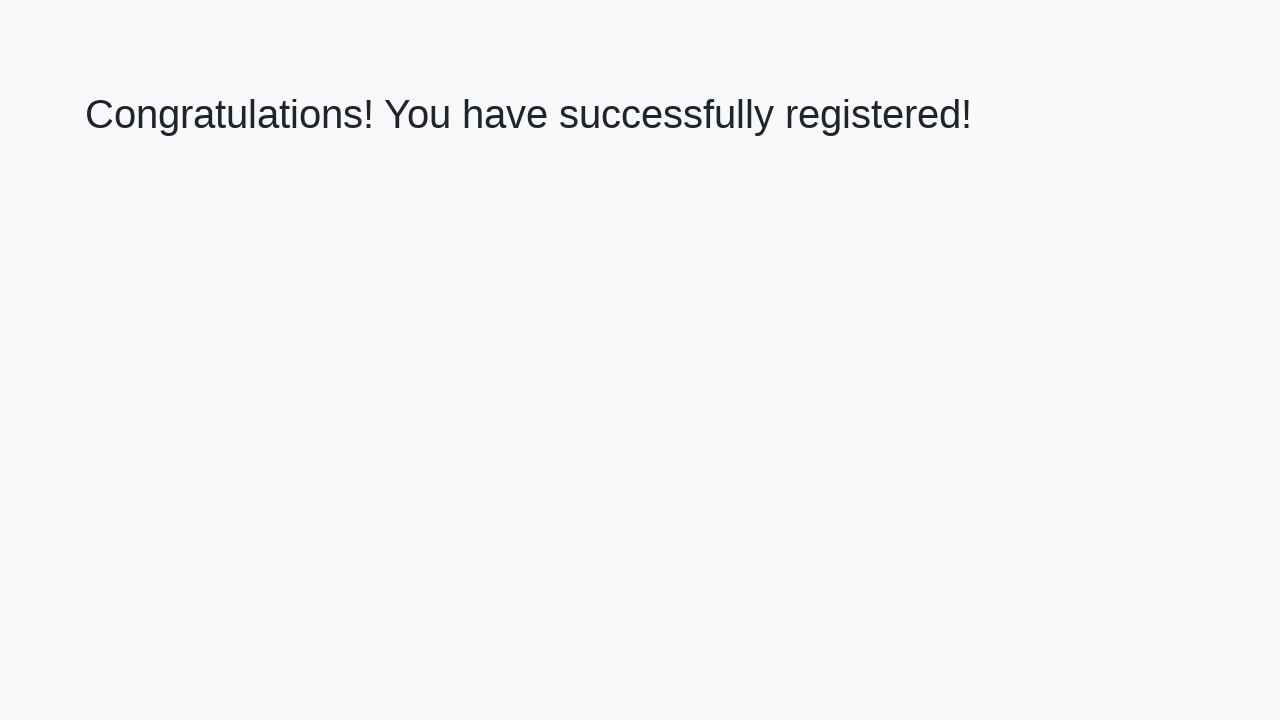